Tests combined list sorting functionality using a select dropdown to sort items by name, year, color, and updated date.

Starting URL: http://fs-attributes-list.webflow.io/list-combine-sort?dev=true

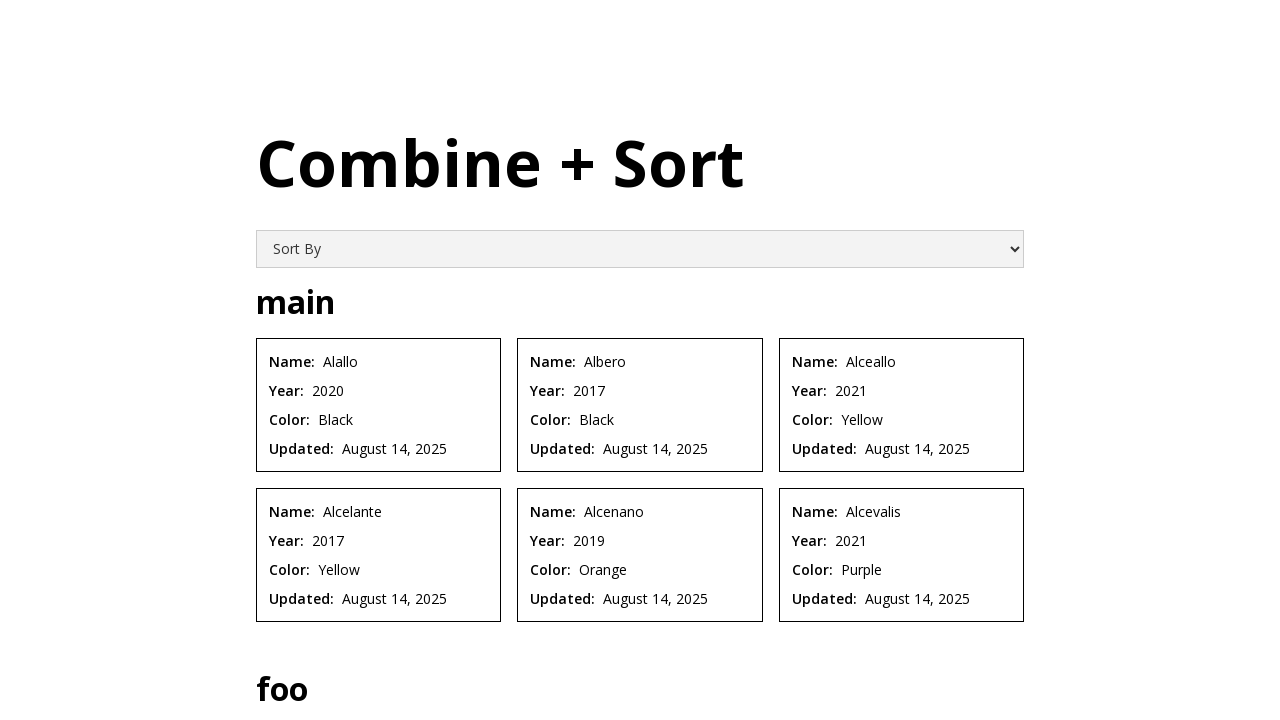

Waited for page to load (networkidle)
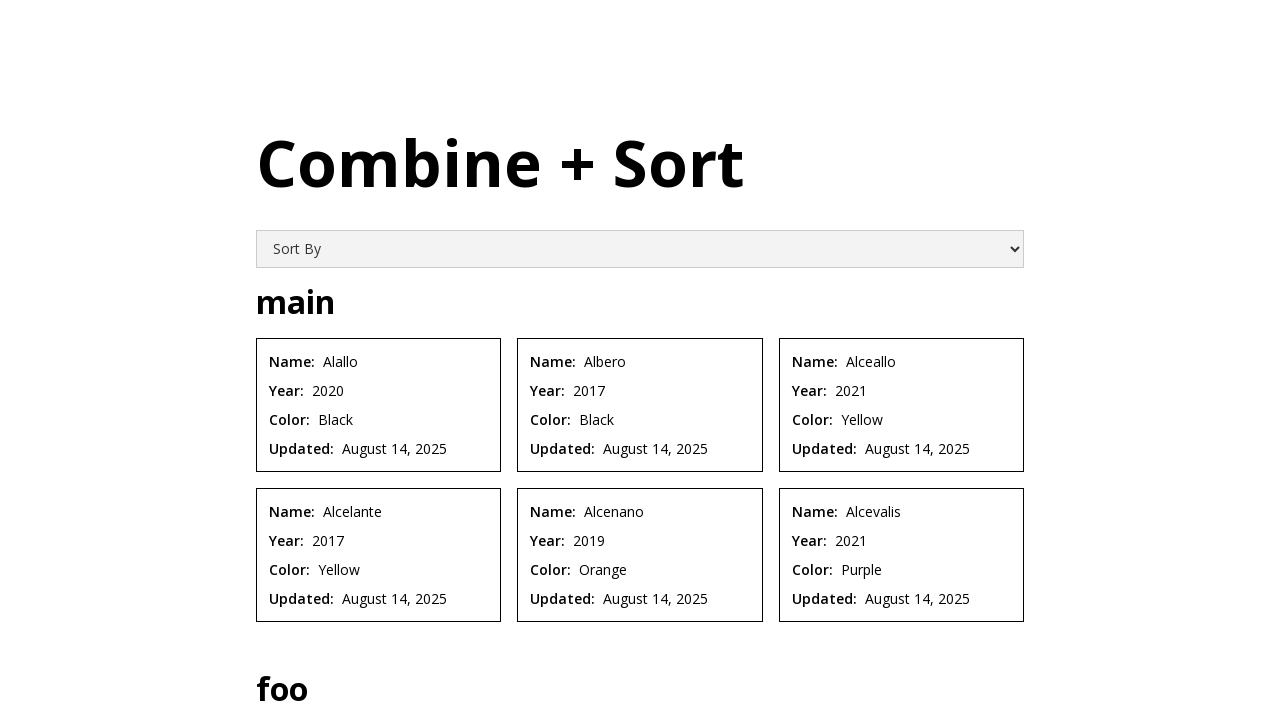

Located select dropdown element
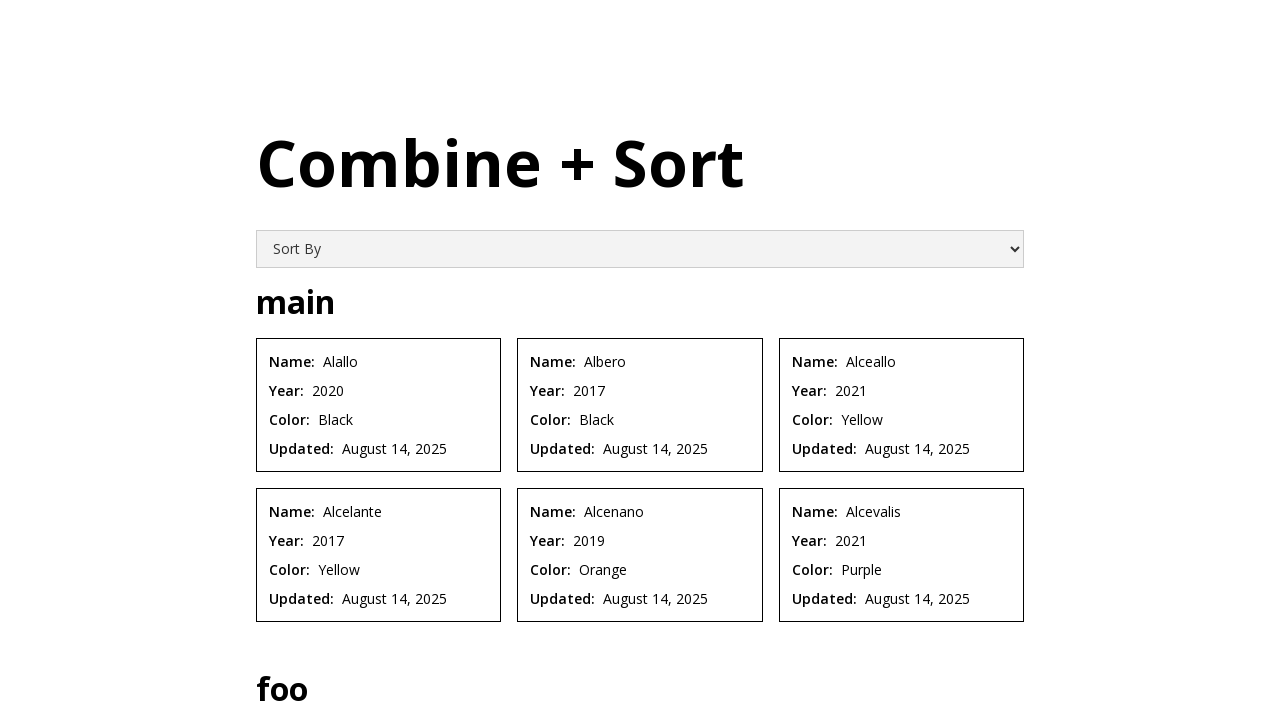

Selected sort option: name ascending on internal:testid=[data-testid="select"s]
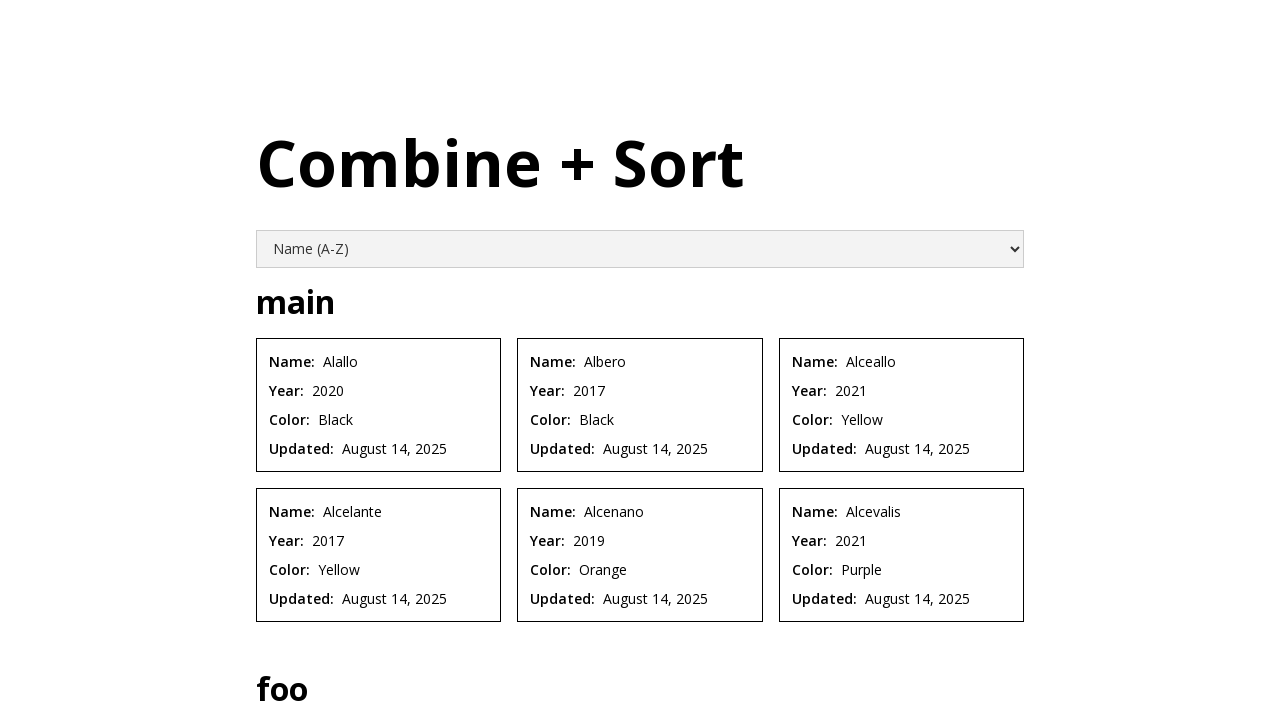

Waited 500ms for sort animation to complete
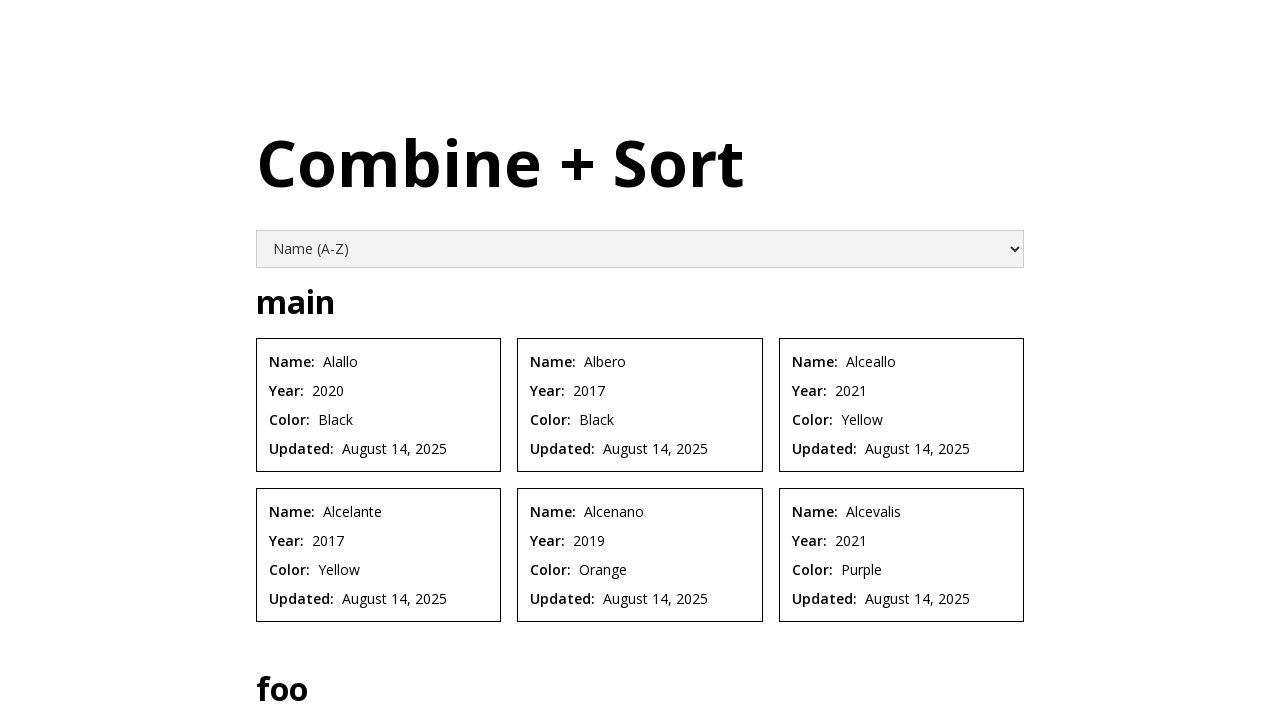

Selected sort option: name descending on internal:testid=[data-testid="select"s]
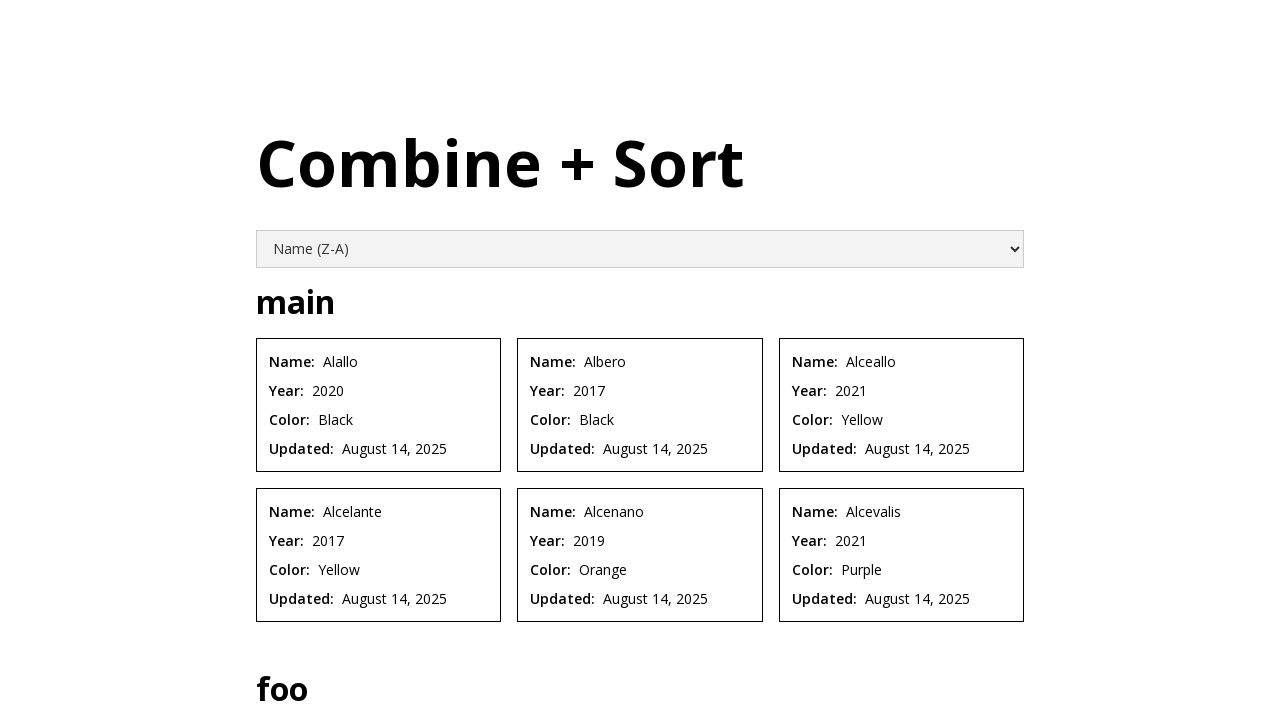

Waited 500ms for sort animation to complete
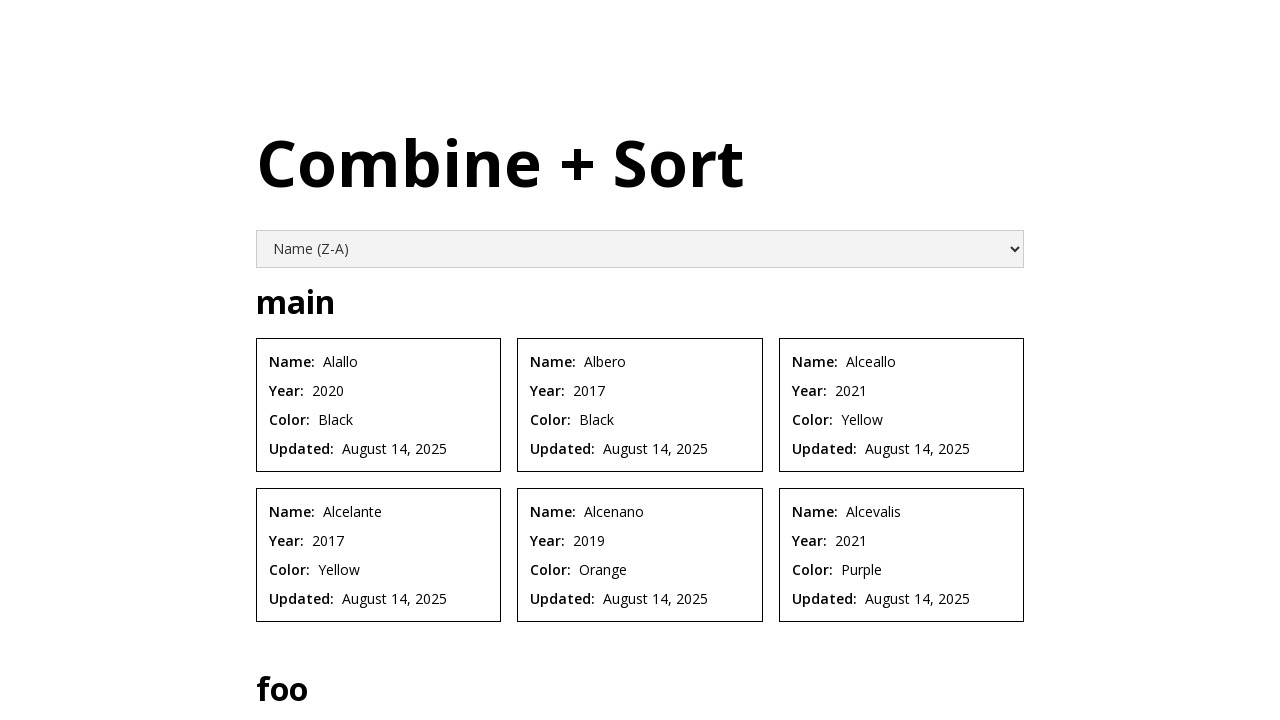

Selected sort option: year ascending on internal:testid=[data-testid="select"s]
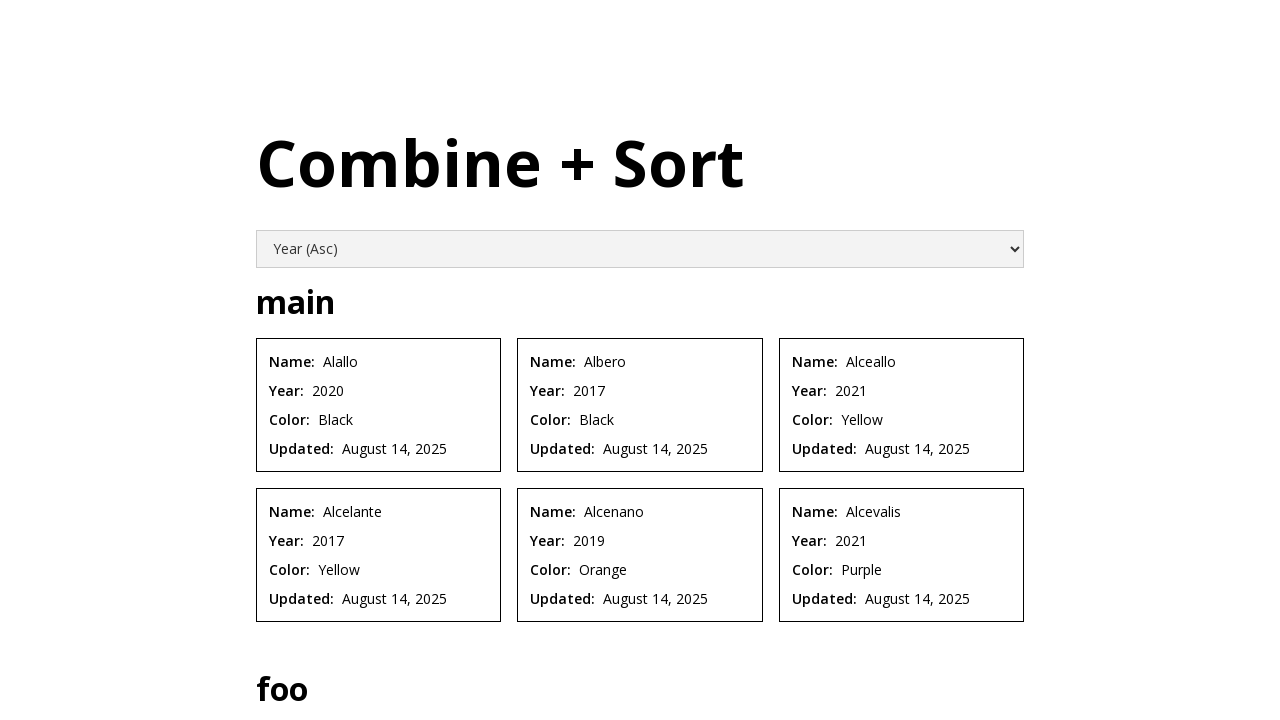

Waited 500ms for sort animation to complete
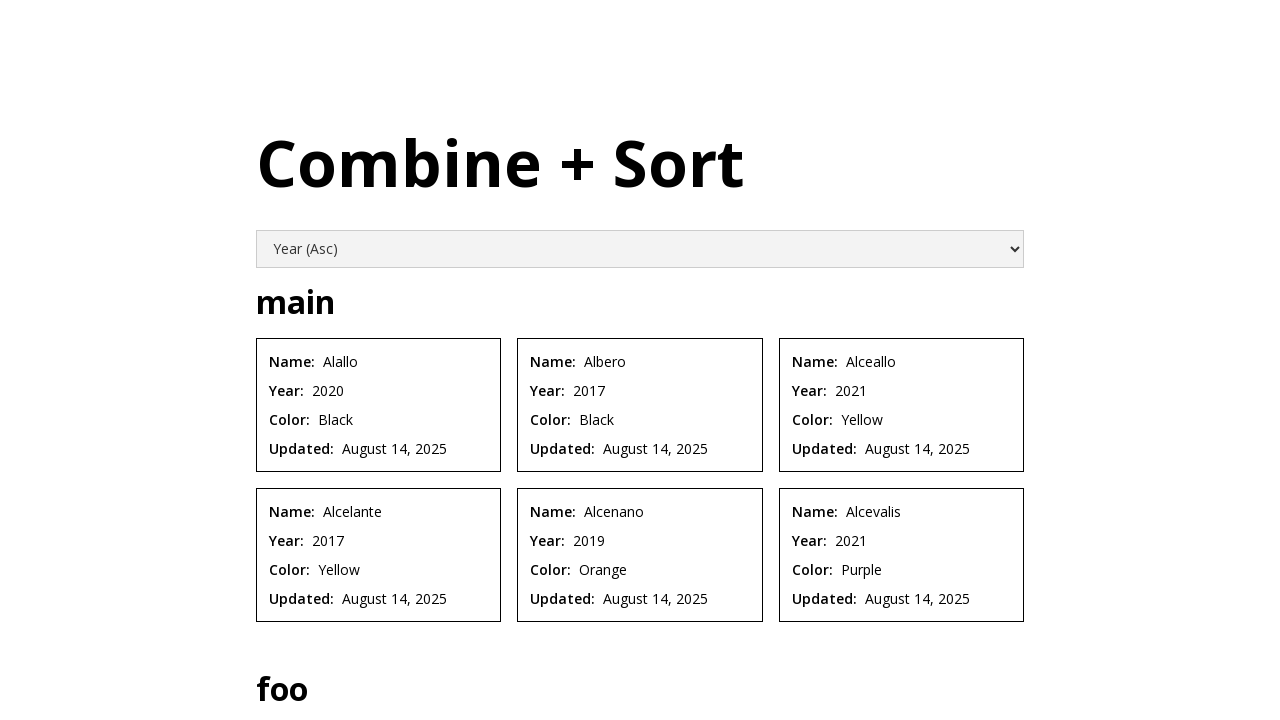

Selected sort option: year descending on internal:testid=[data-testid="select"s]
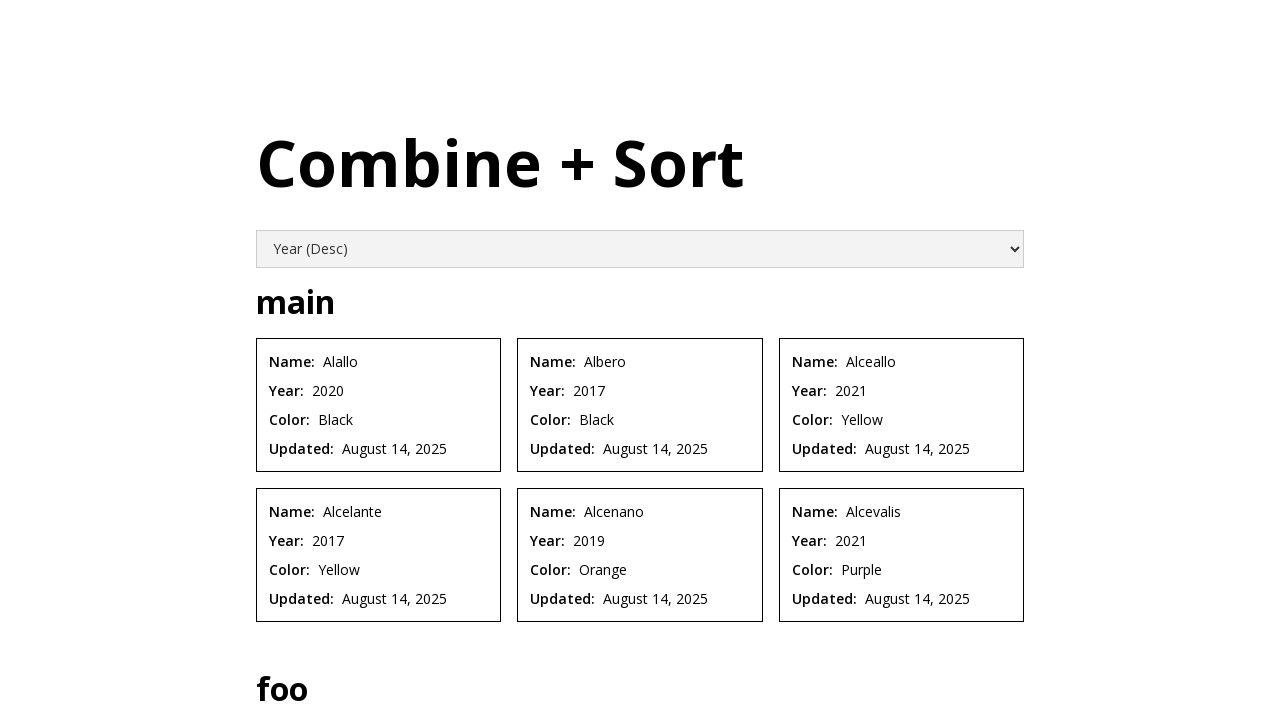

Waited 500ms for sort animation to complete
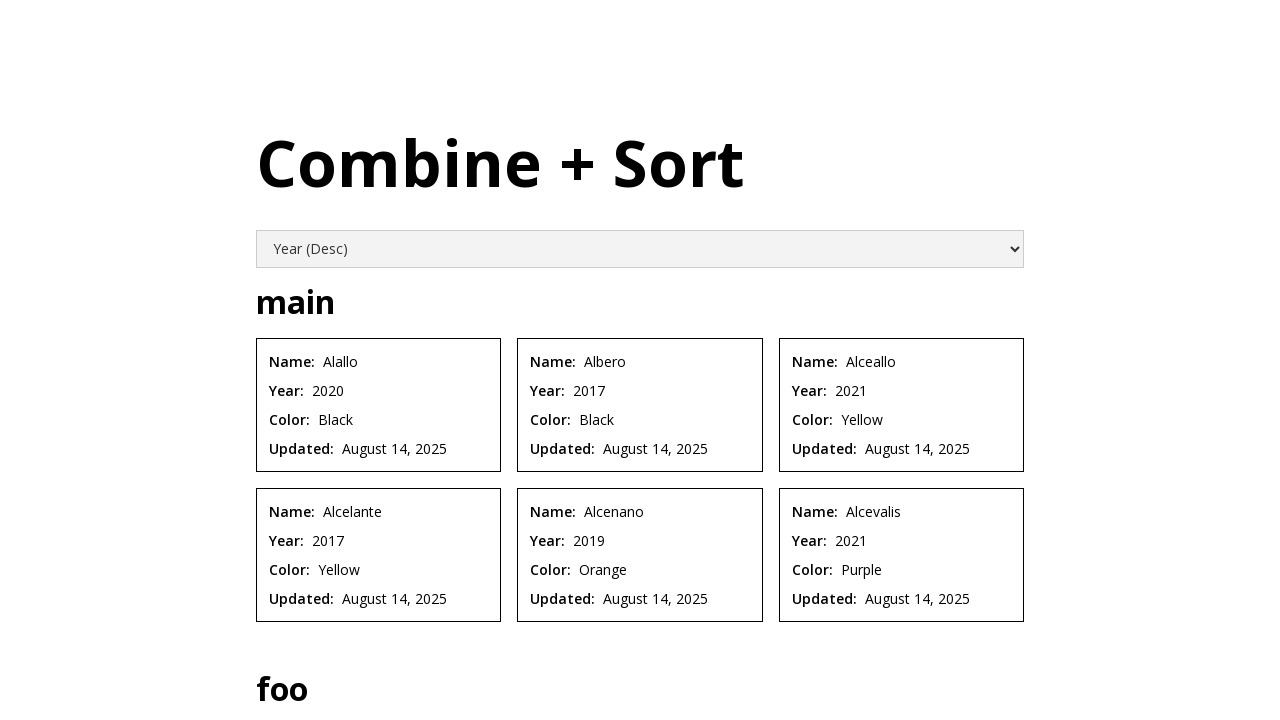

Selected sort option: color ascending on internal:testid=[data-testid="select"s]
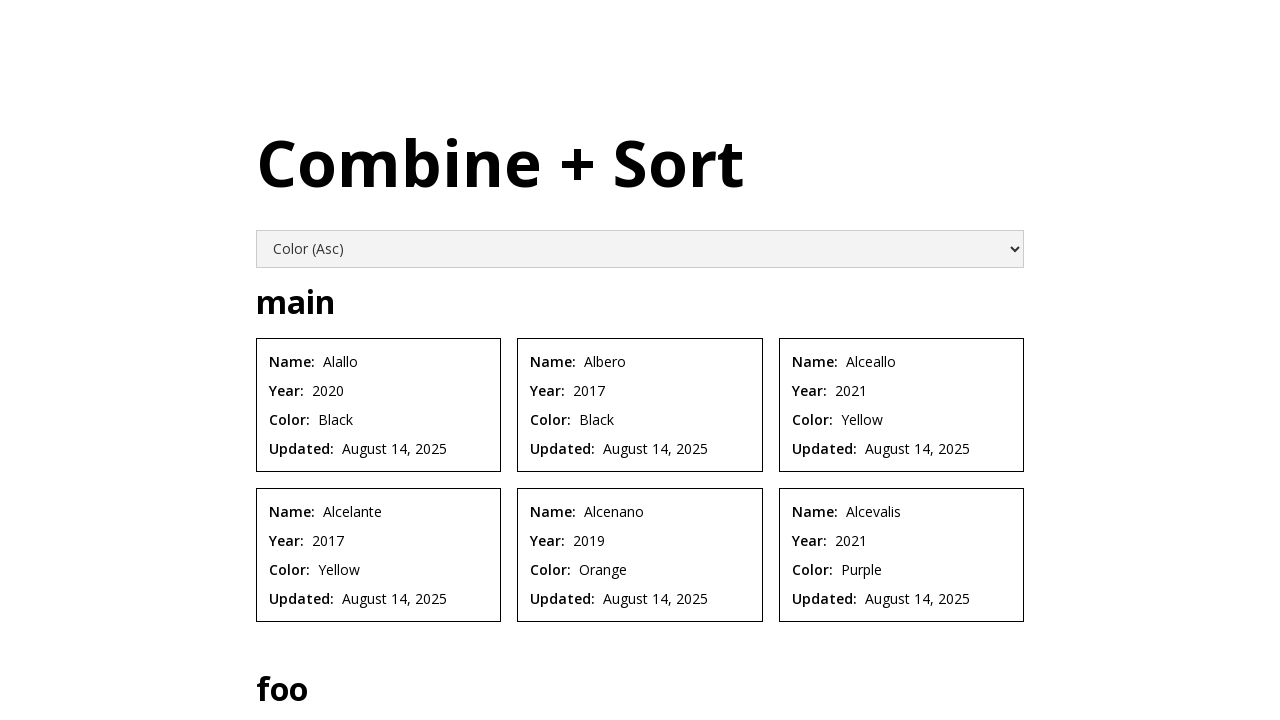

Waited 500ms for sort animation to complete
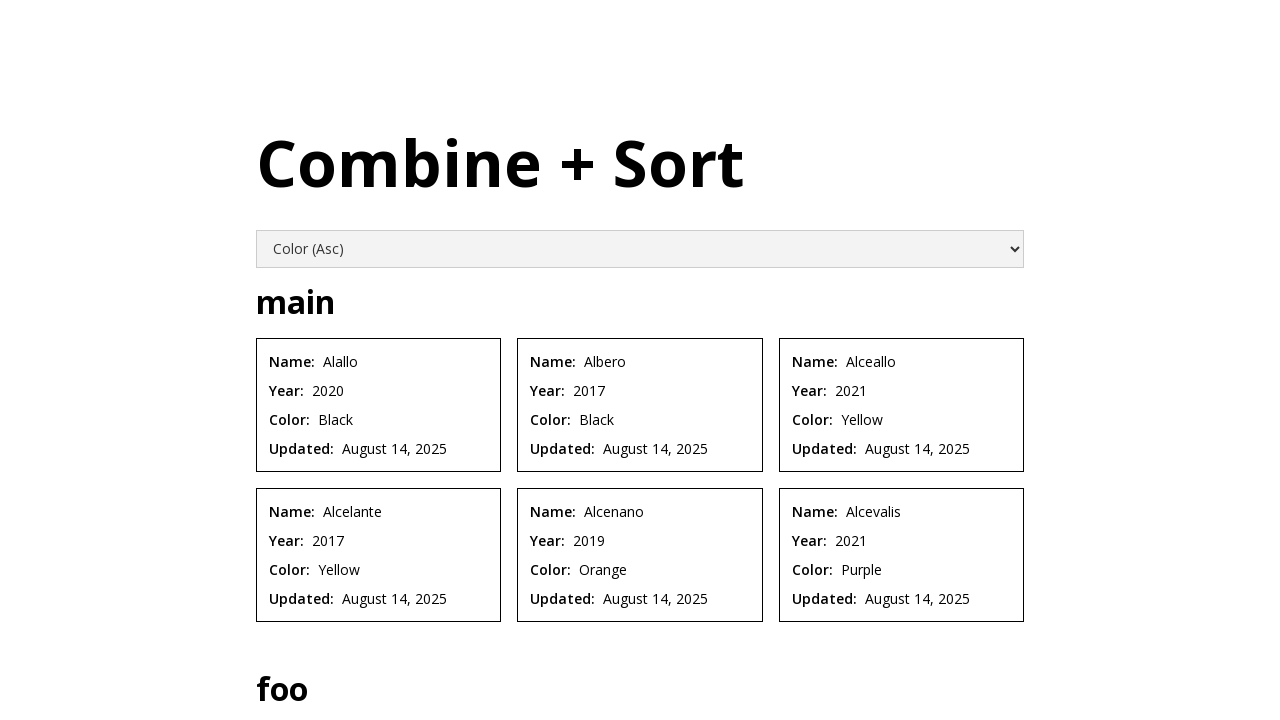

Selected sort option: color descending on internal:testid=[data-testid="select"s]
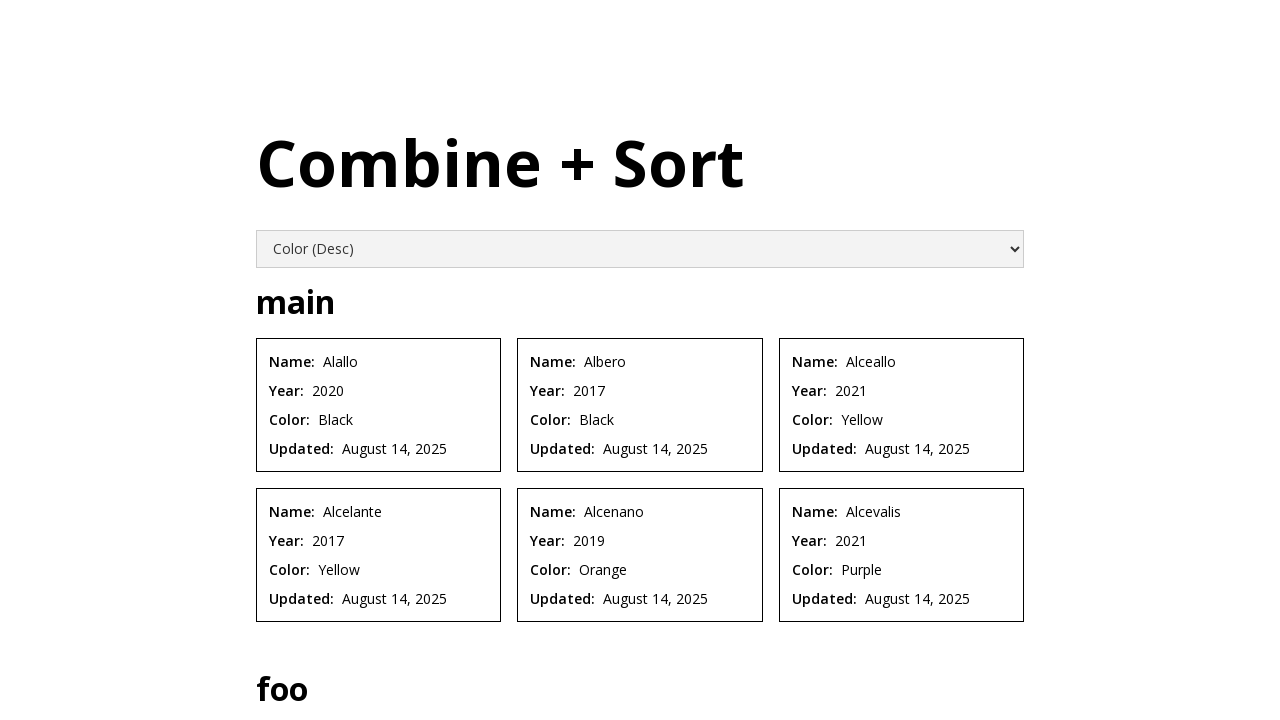

Waited 500ms for sort animation to complete
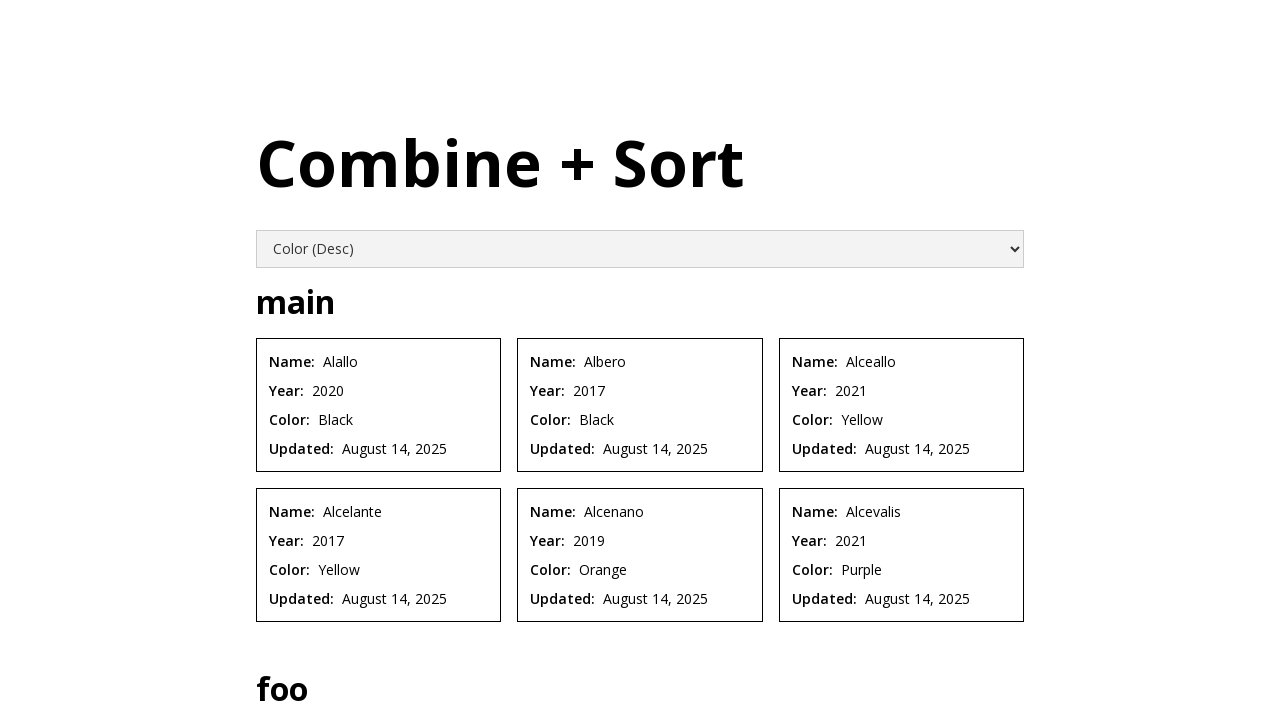

Selected sort option: updated ascending on internal:testid=[data-testid="select"s]
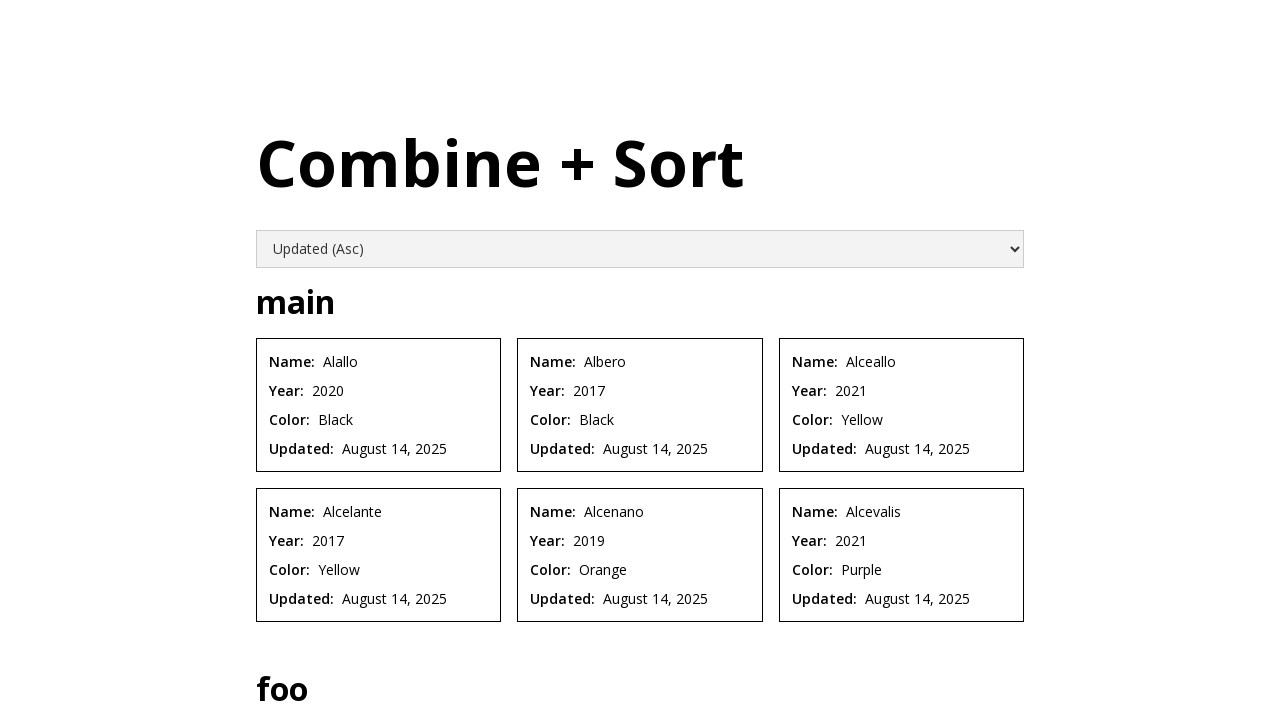

Waited 500ms for sort animation to complete
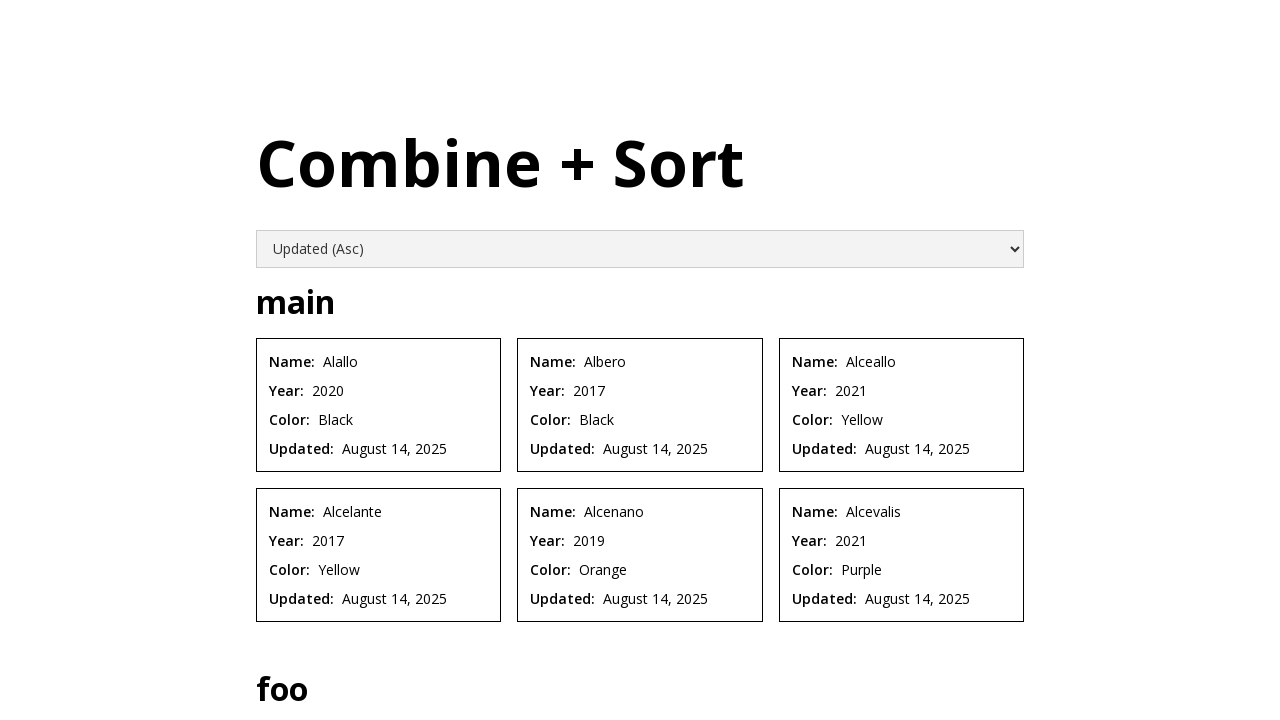

Selected sort option: updated descending on internal:testid=[data-testid="select"s]
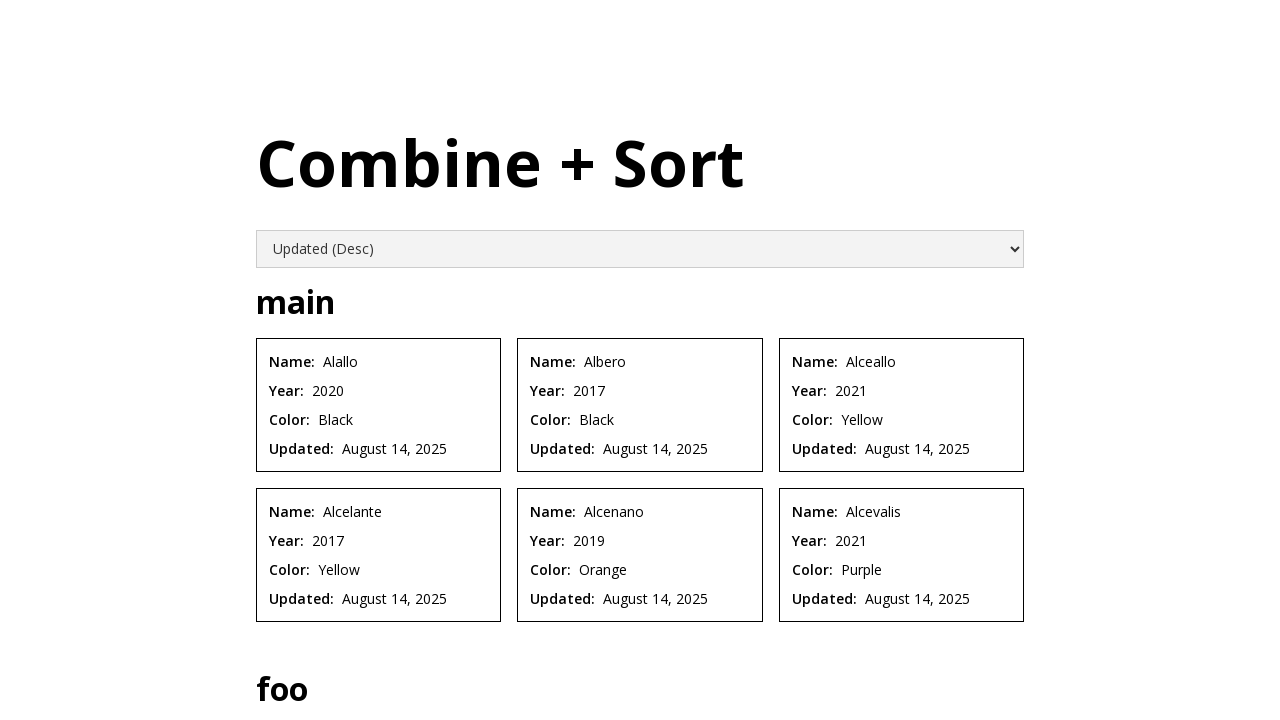

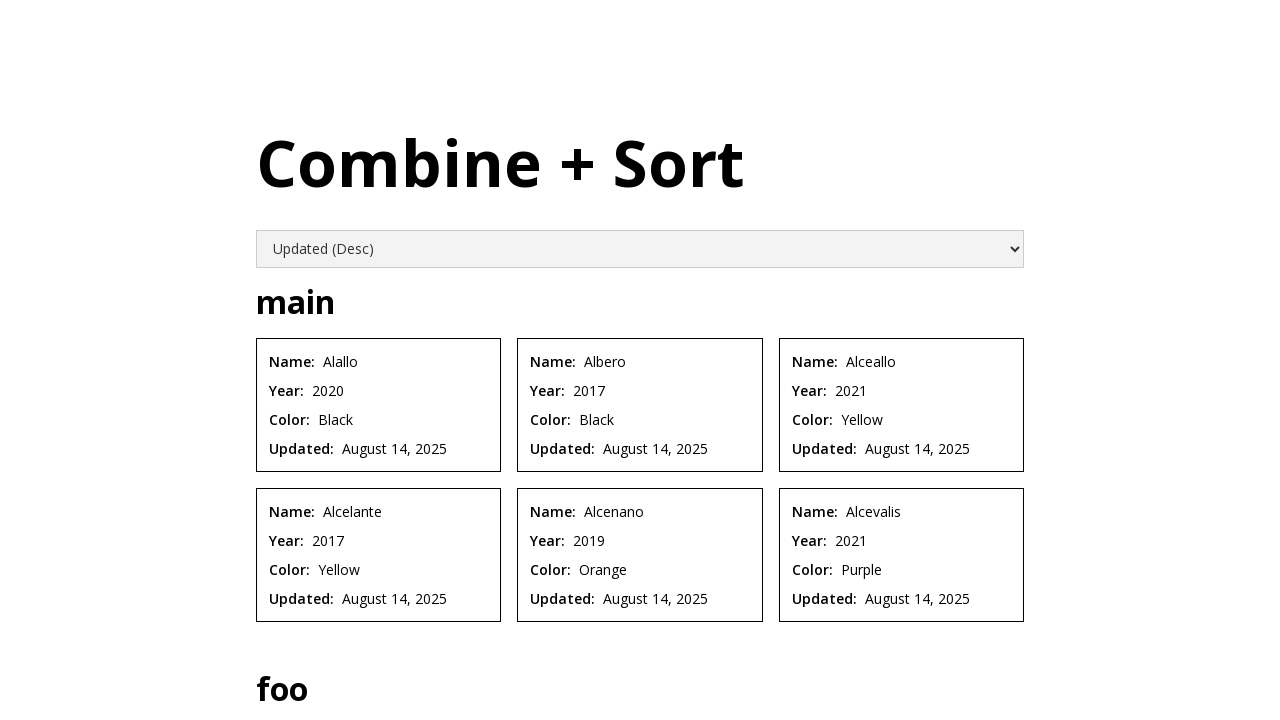